Tests data table sorting without CSS class attributes by clicking the 4th column header once to sort in ascending order and verifying the due values are sorted.

Starting URL: http://the-internet.herokuapp.com/tables

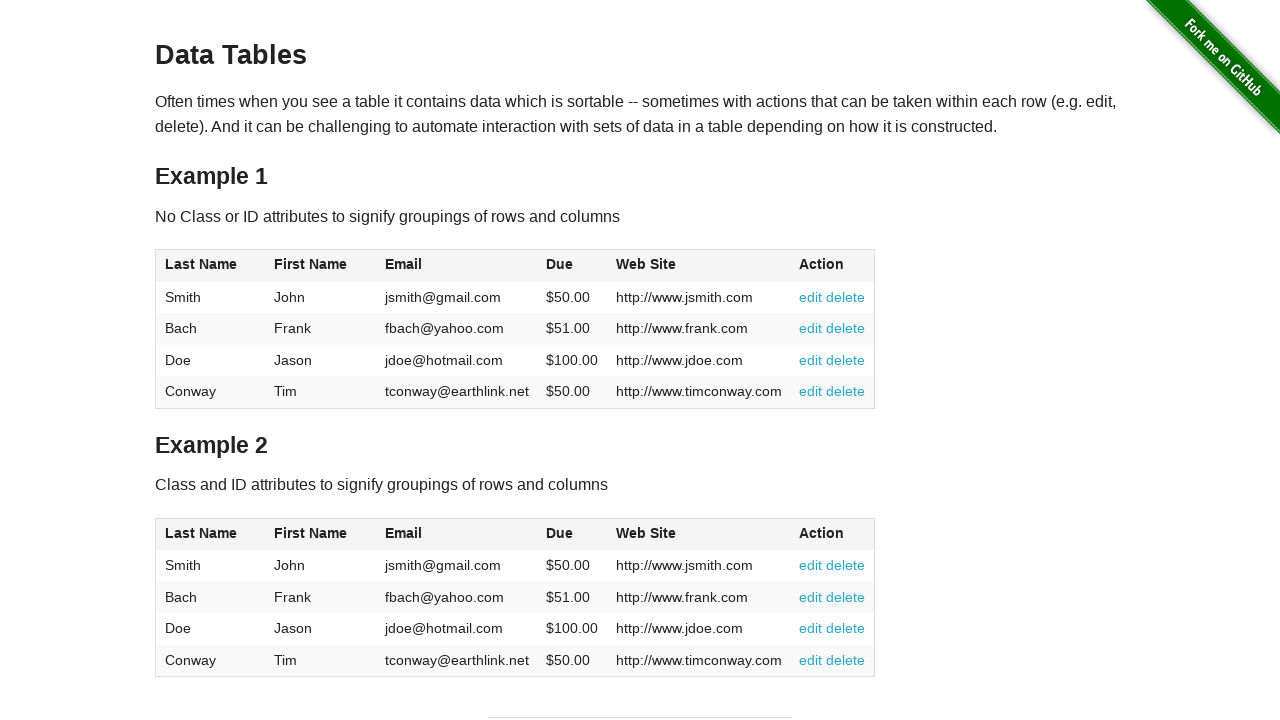

Clicked 4th column header (Due) to sort in ascending order at (572, 266) on #table1 thead tr th:nth-of-type(4)
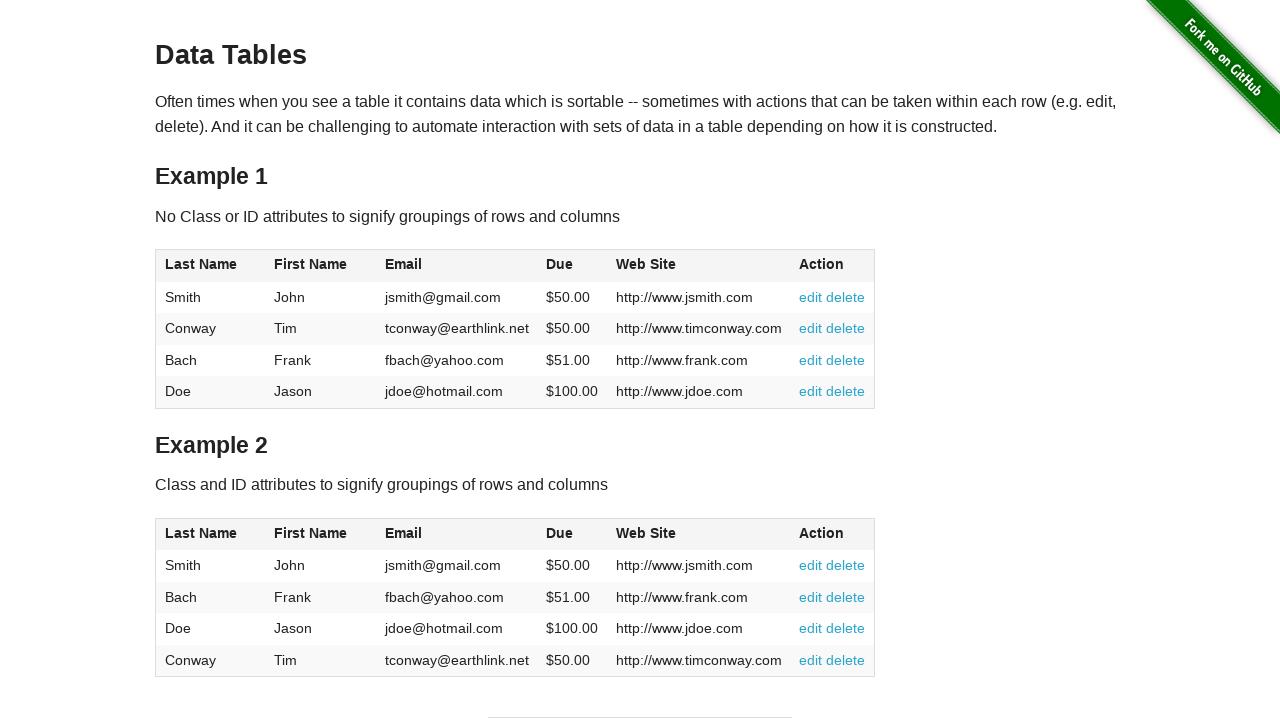

Verified table updated and Due column is present
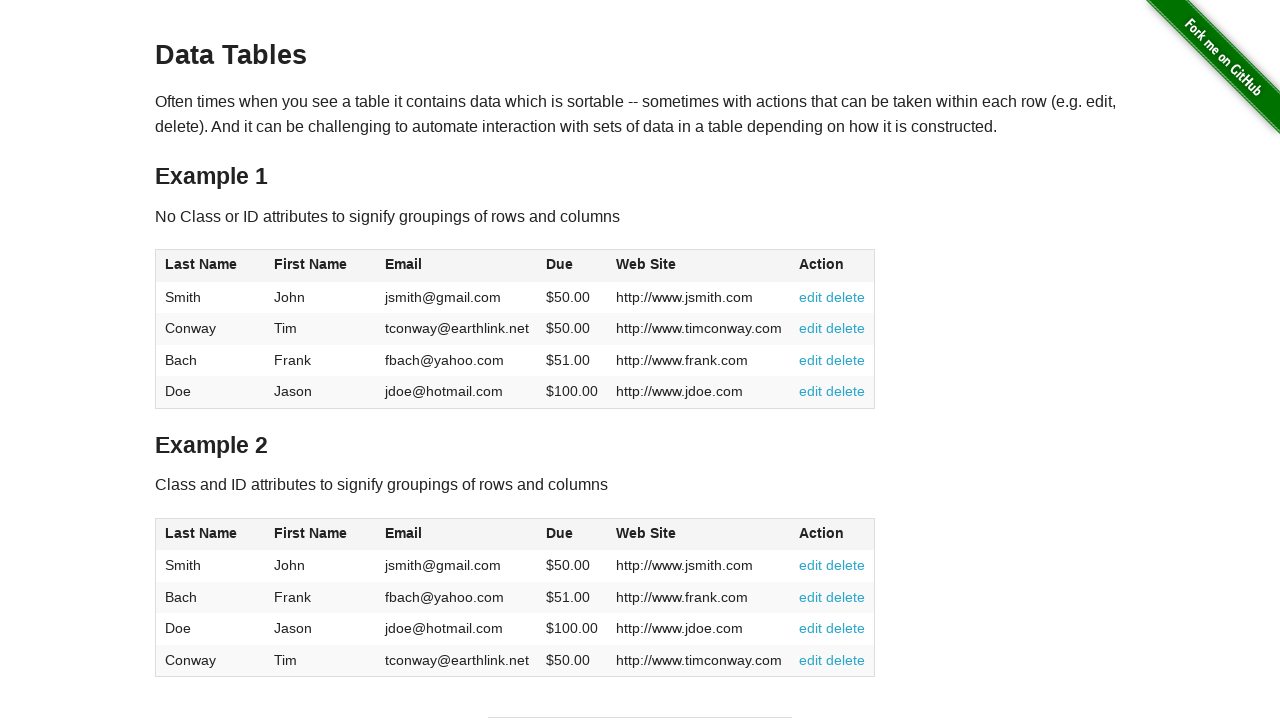

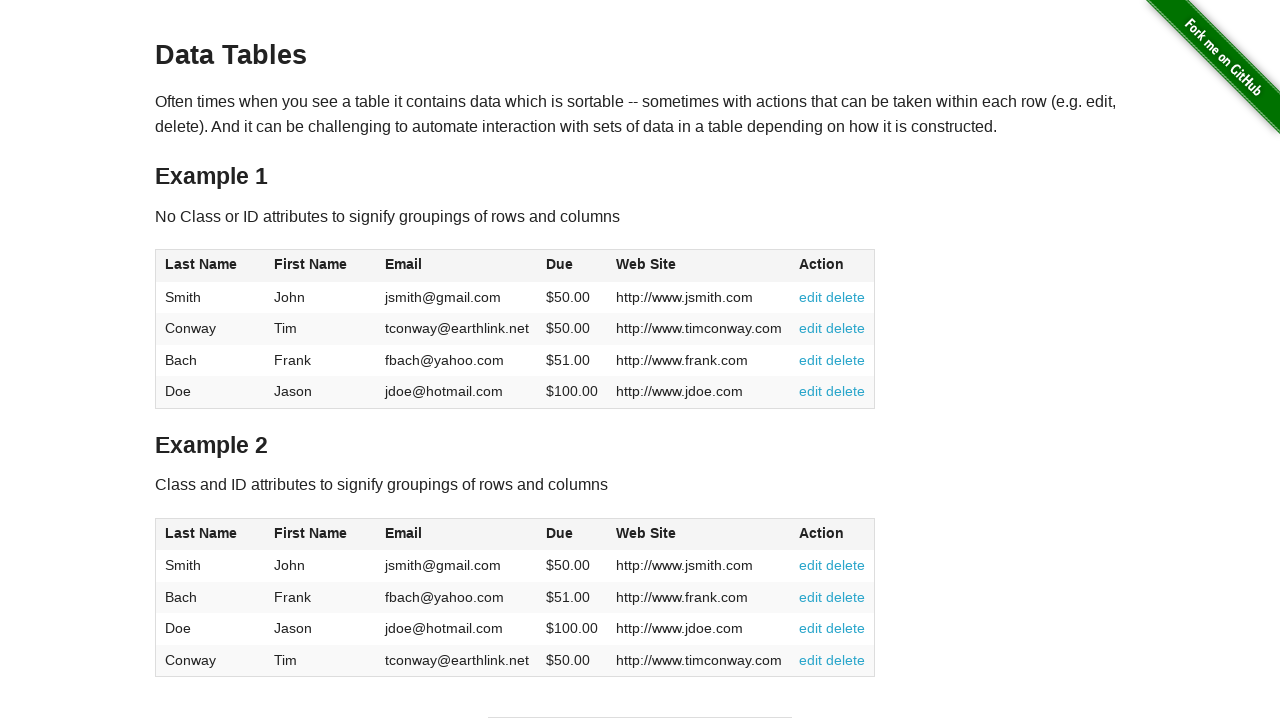